Tests multi-selection using click and hold to select items 1-12 in sequence, then using Ctrl+click to select items 13-15

Starting URL: https://automationfc.github.io/jquery-selectable/

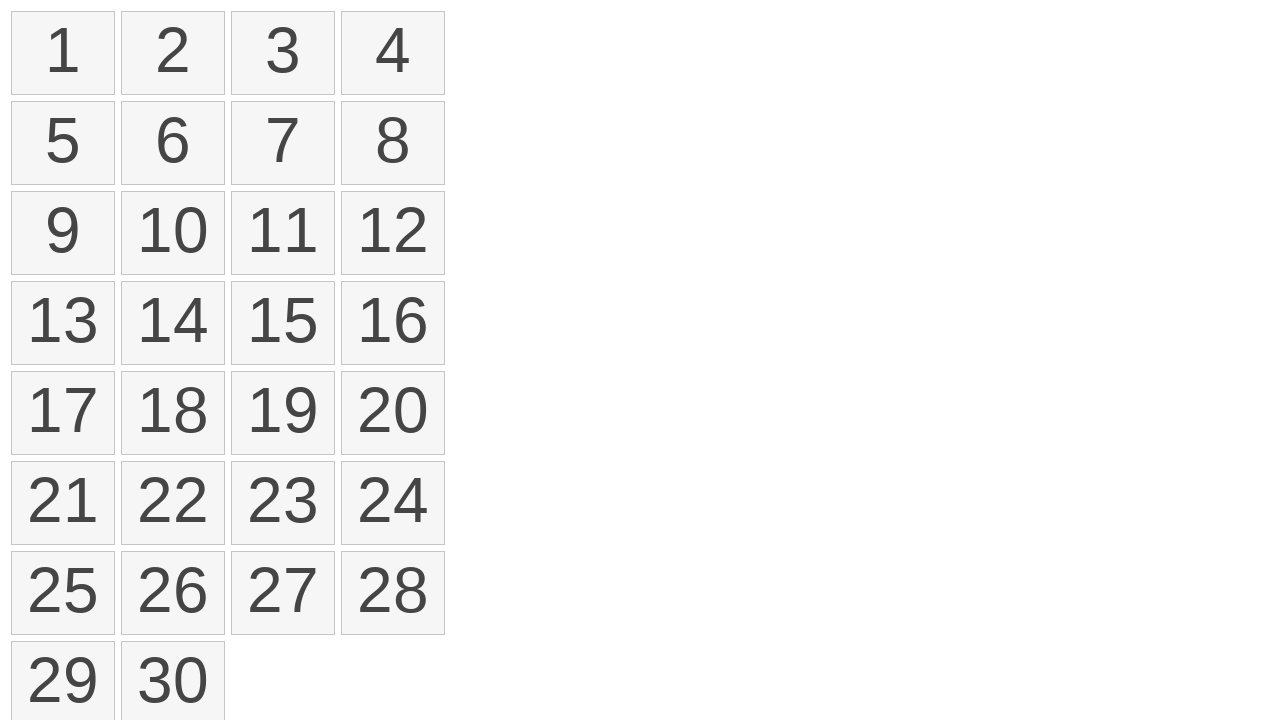

Retrieved all selectable number elements (1-15)
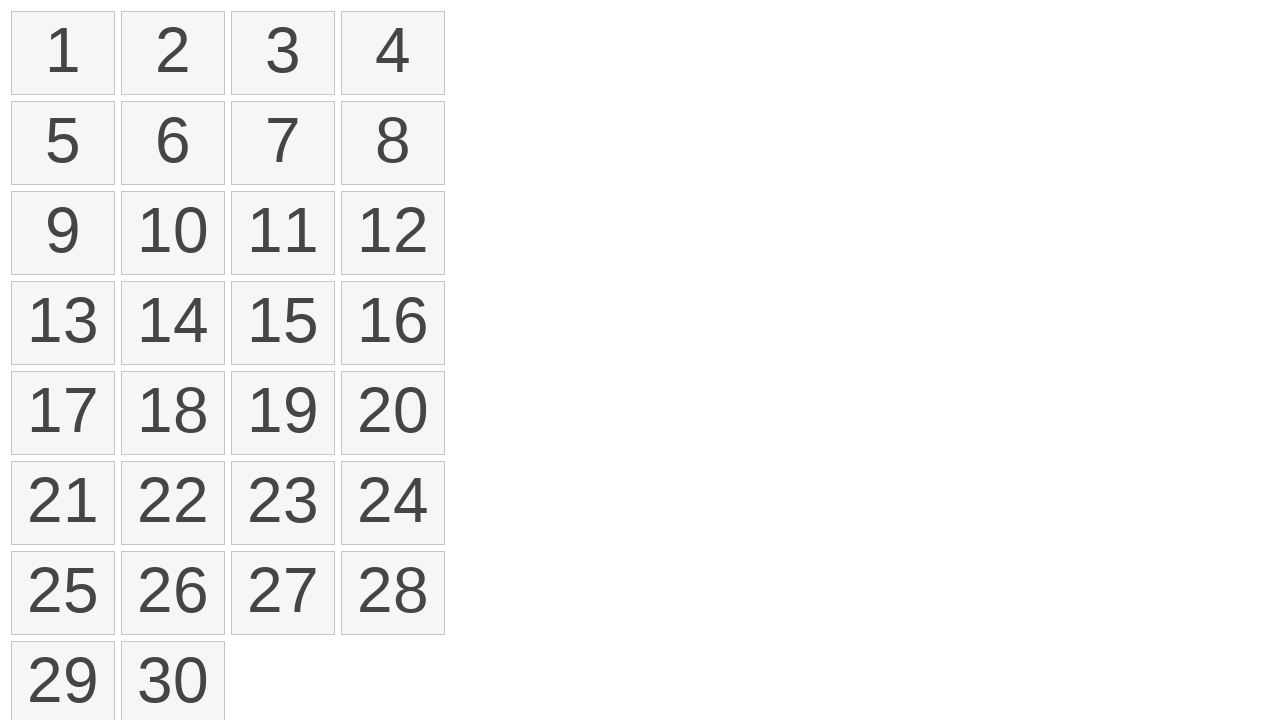

Selected first element for drag operation
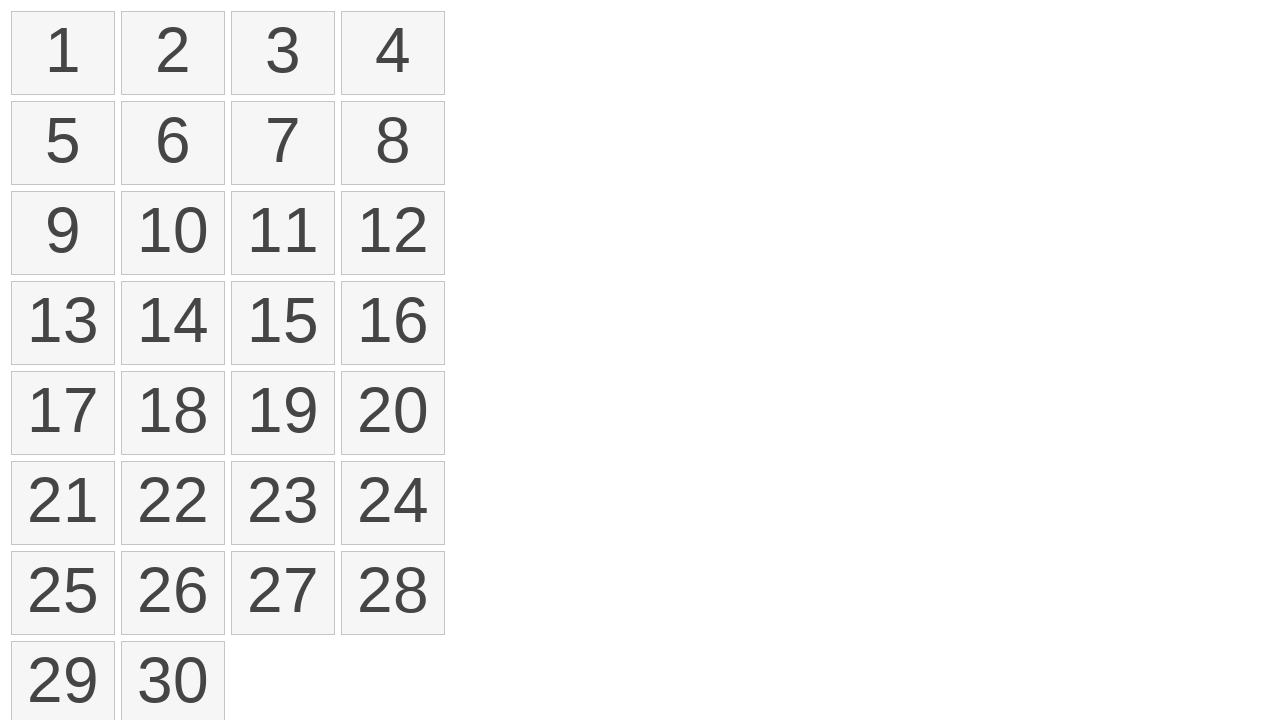

Selected twelfth element as drag target
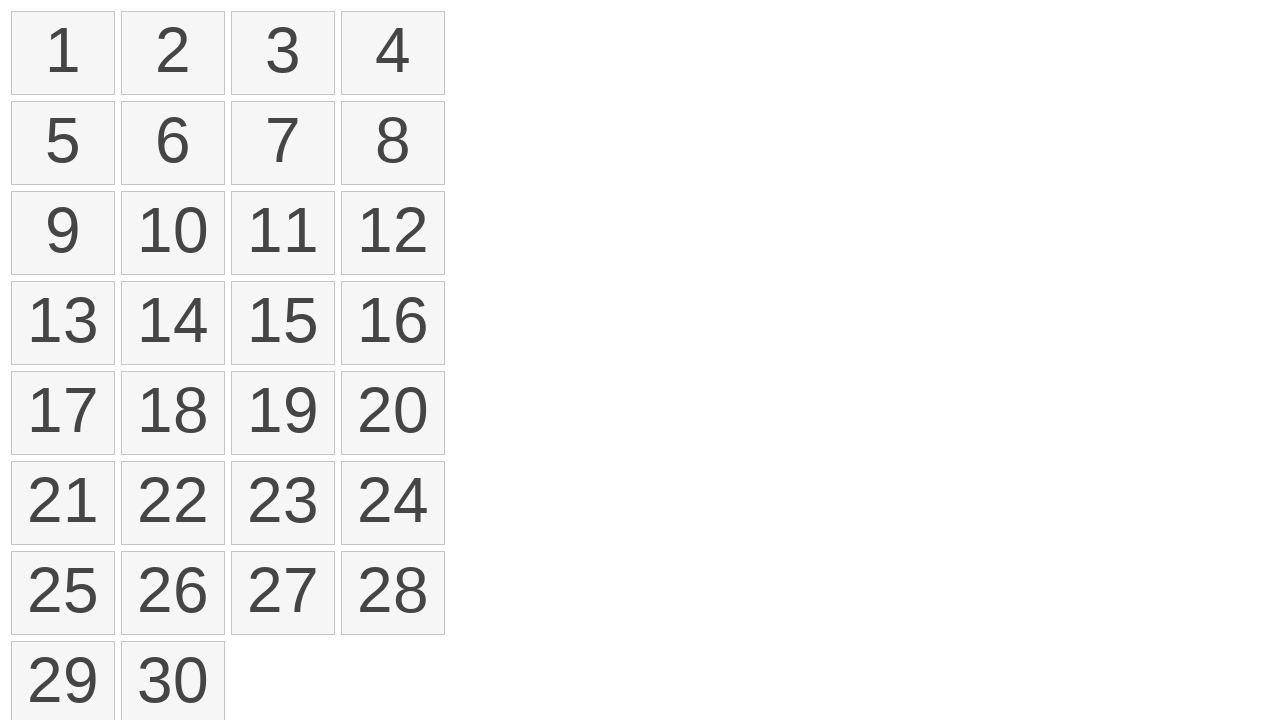

Performed click and hold drag from item 1 to item 12 at (393, 233)
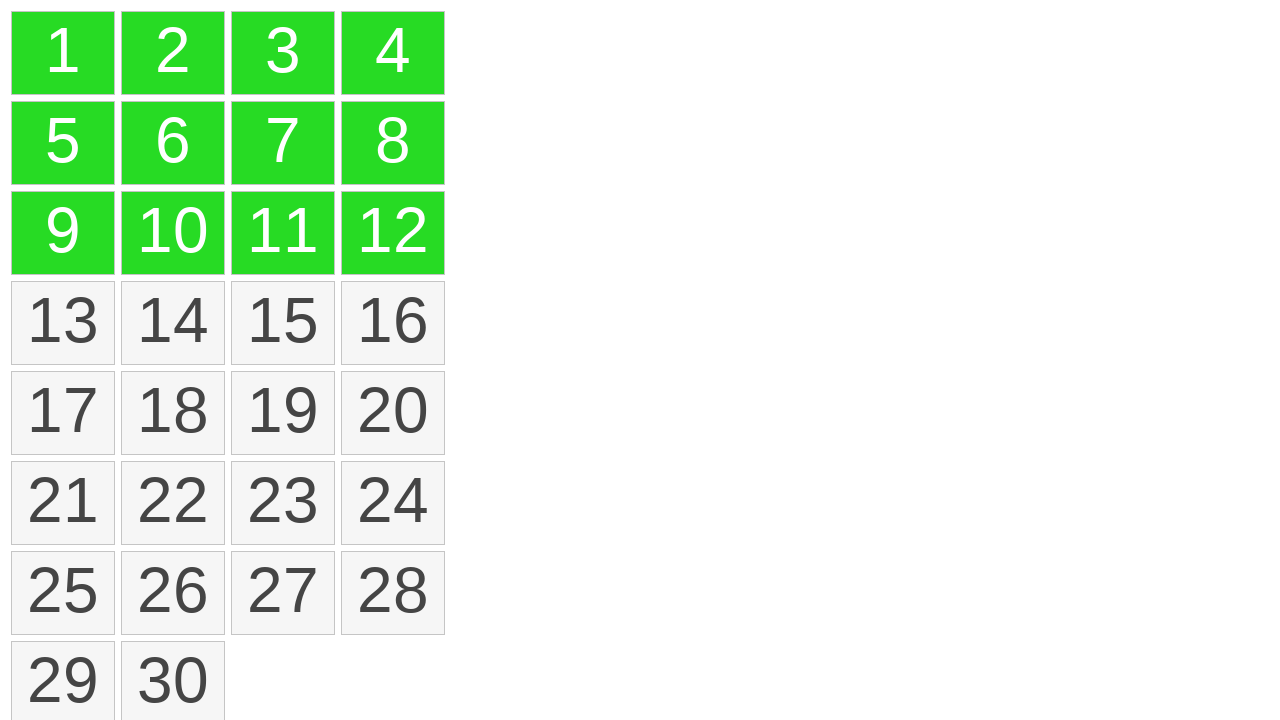

Pressed and held Control key for multi-selection
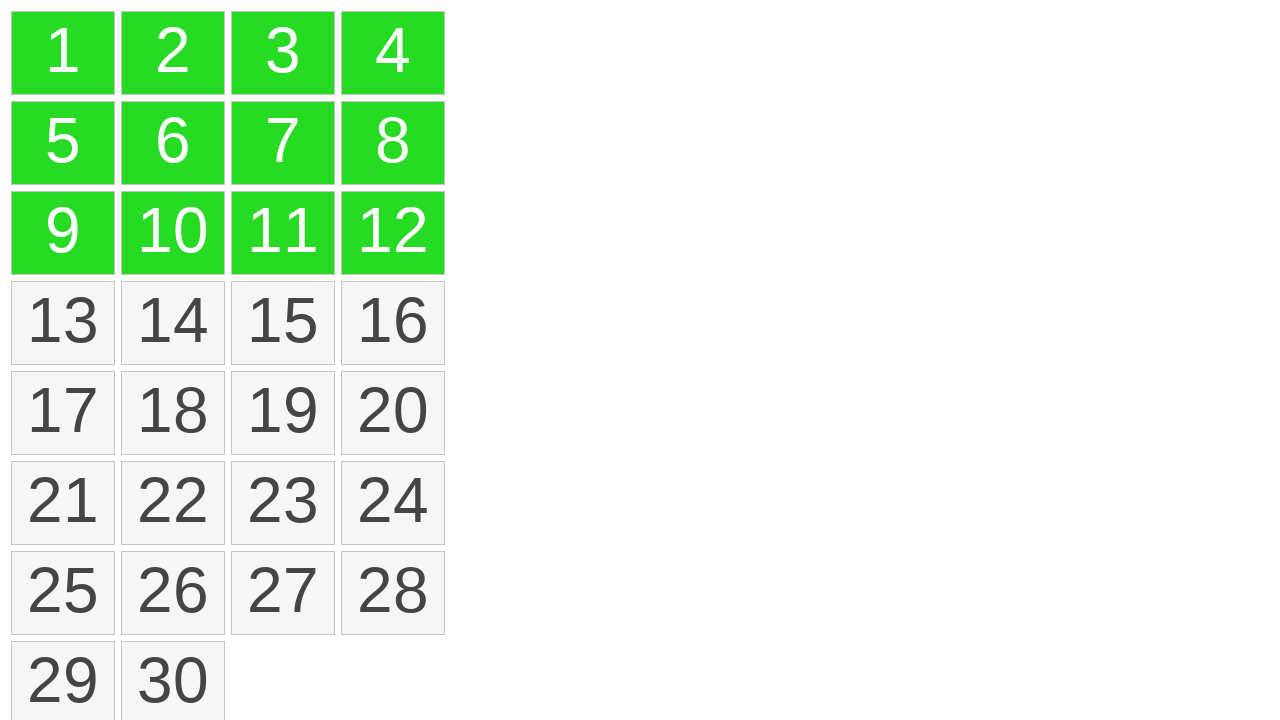

Ctrl+clicked item 13 to add to selection at (63, 323) on li.ui-state-default >> nth=12
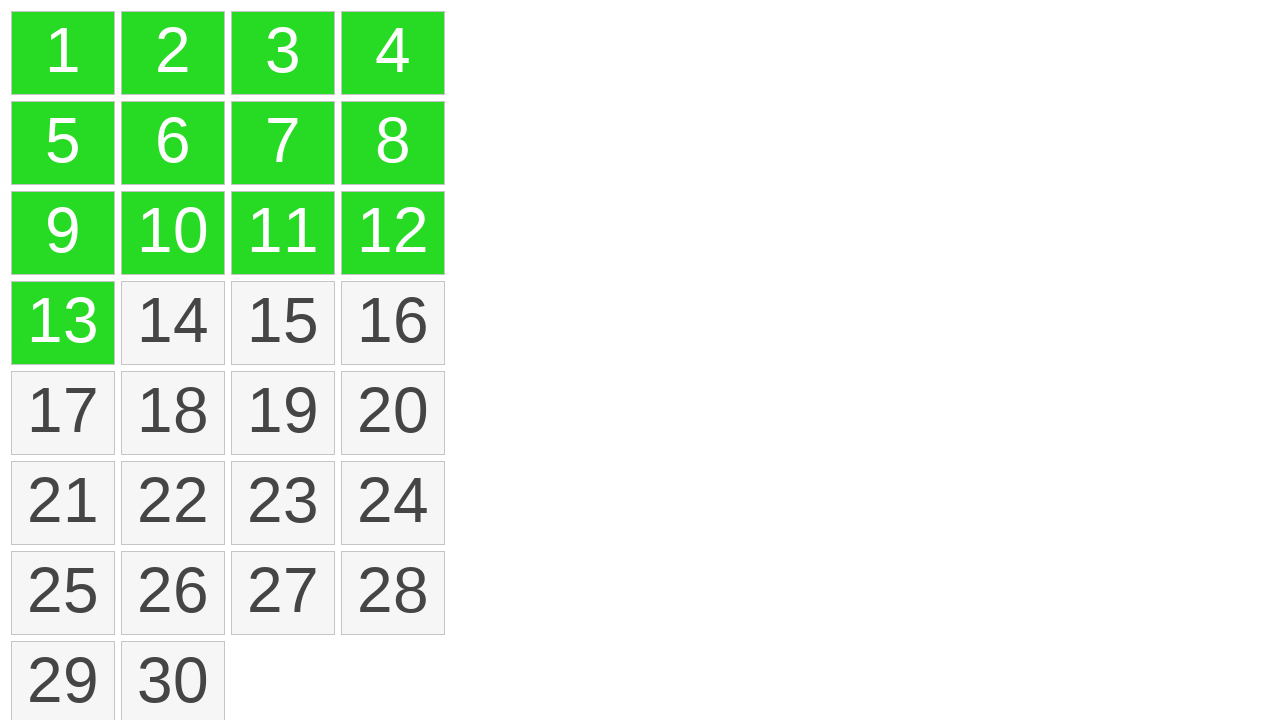

Ctrl+clicked item 14 to add to selection at (173, 323) on li.ui-state-default >> nth=13
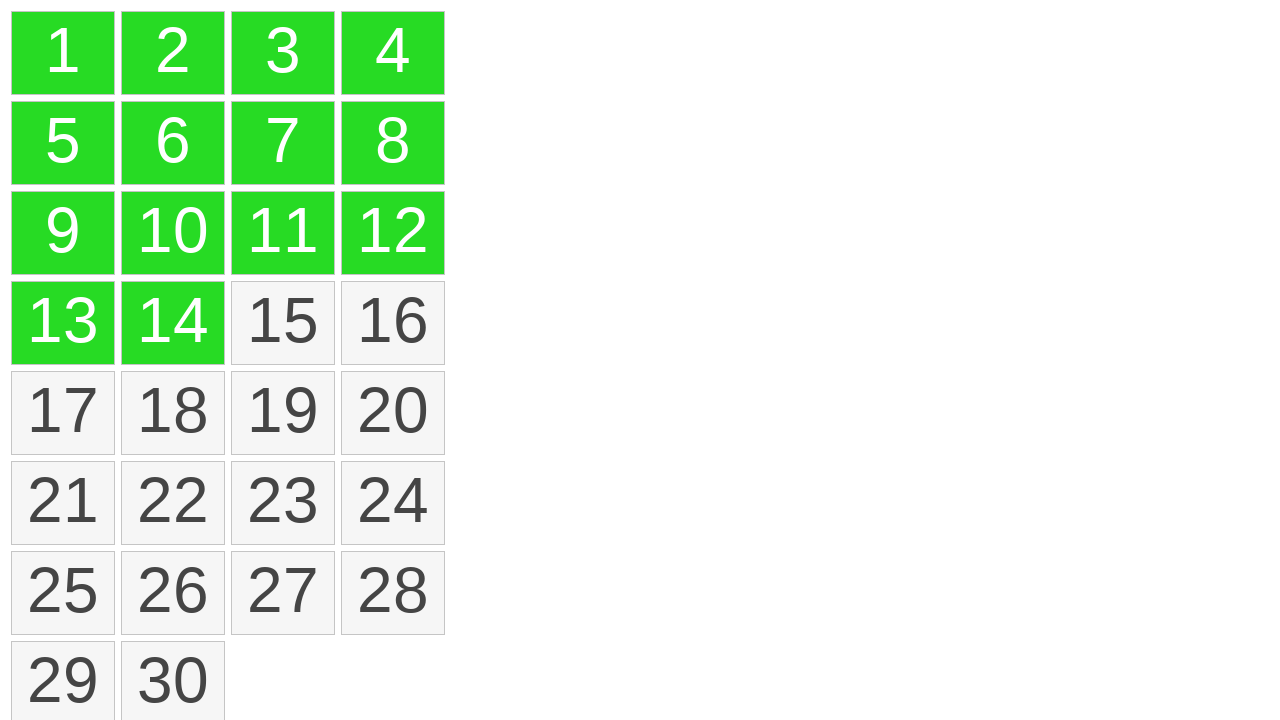

Ctrl+clicked item 15 to add to selection at (283, 323) on li.ui-state-default >> nth=14
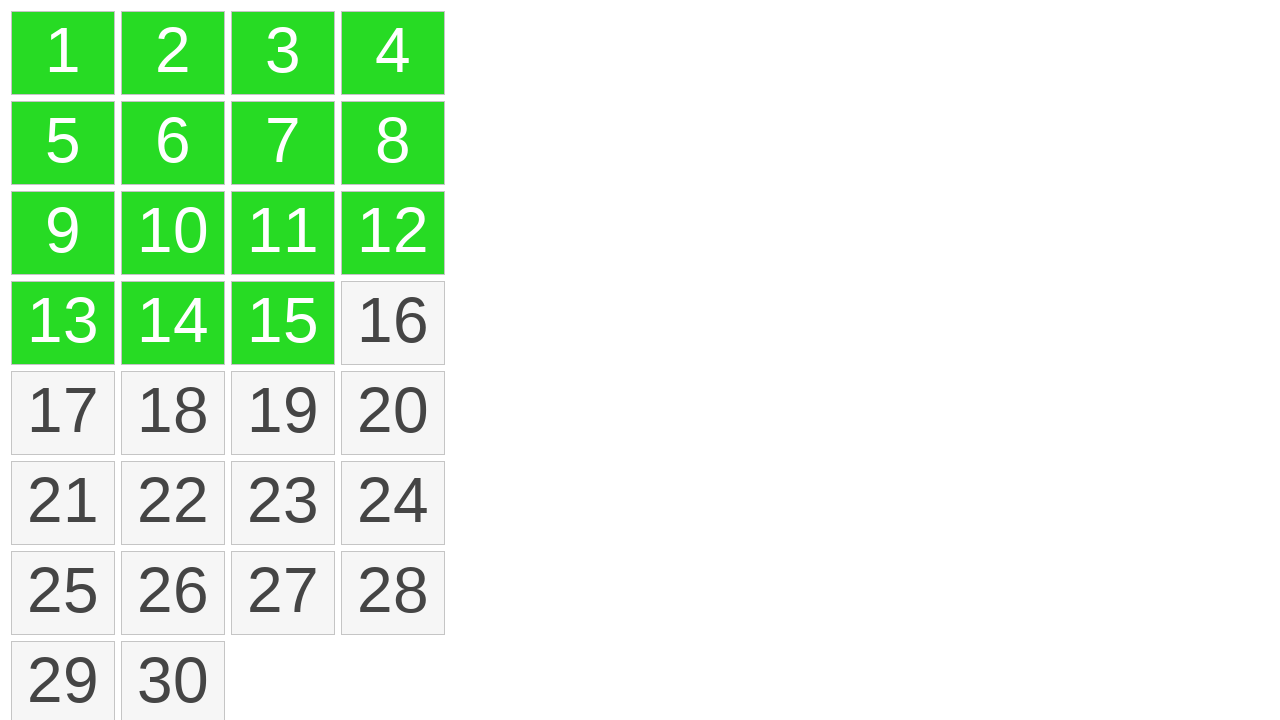

Released Control key to complete multi-selection
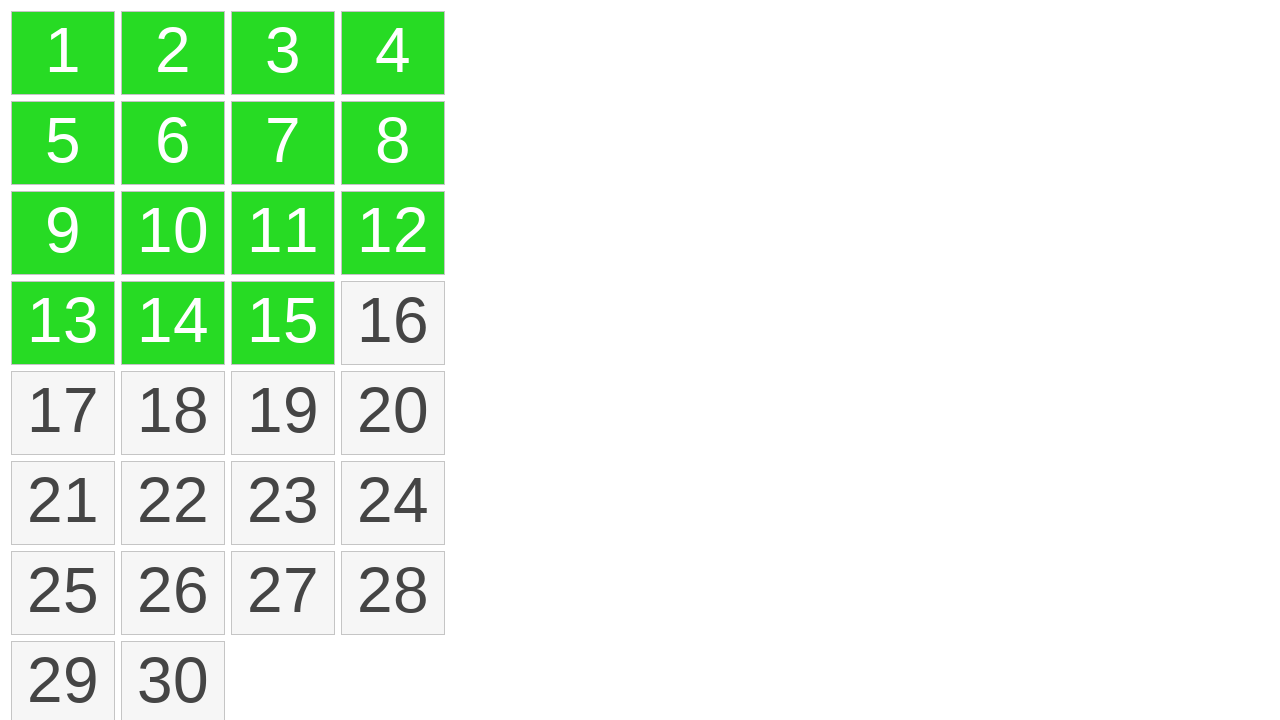

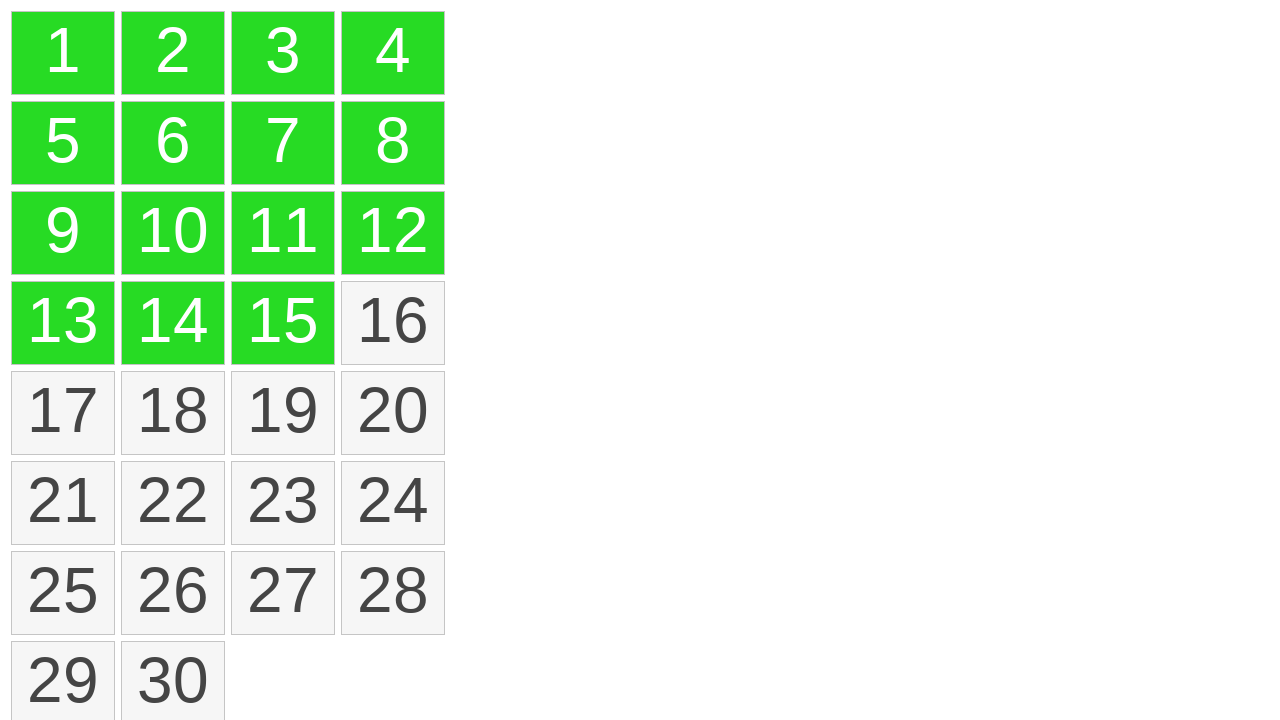